Tests browser window handling by clicking a link that opens a new window/tab, switching to the child window to verify its content, and switching back to the parent window.

Starting URL: https://the-internet.herokuapp.com/windows

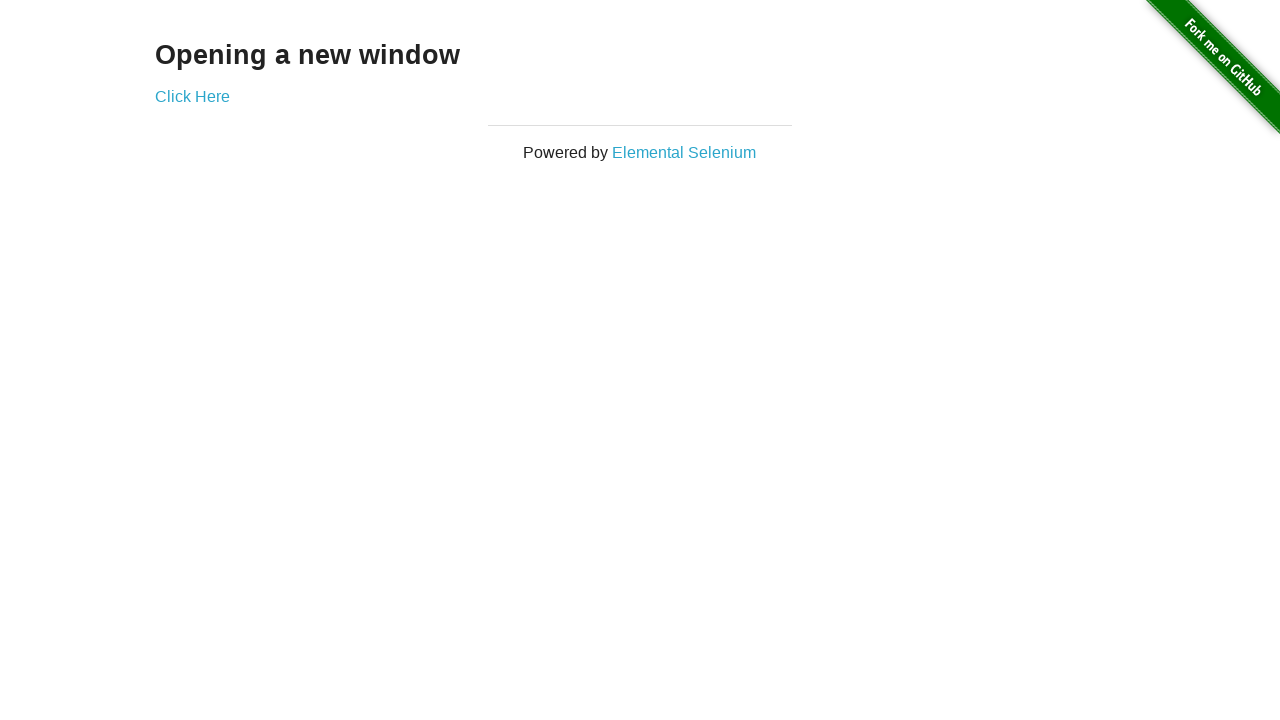

Clicked link that opens a new window/tab at (192, 96) on a[target='_blank']
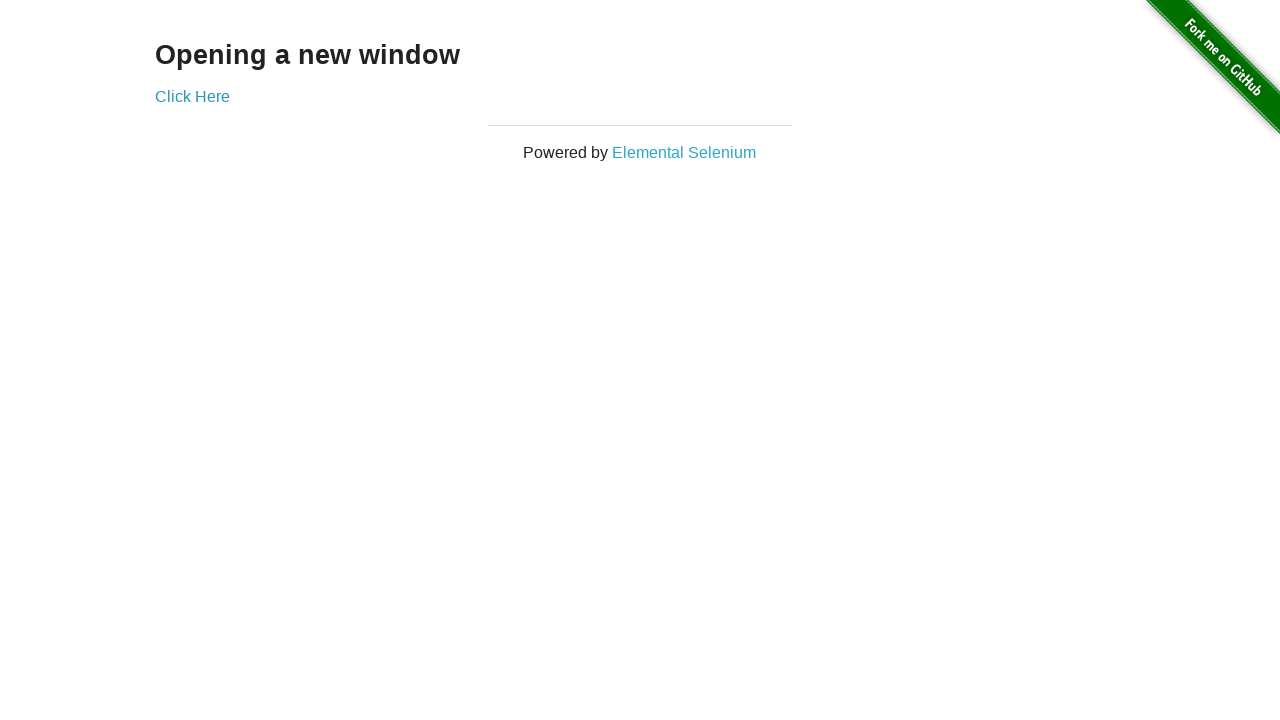

Captured reference to newly opened page/tab
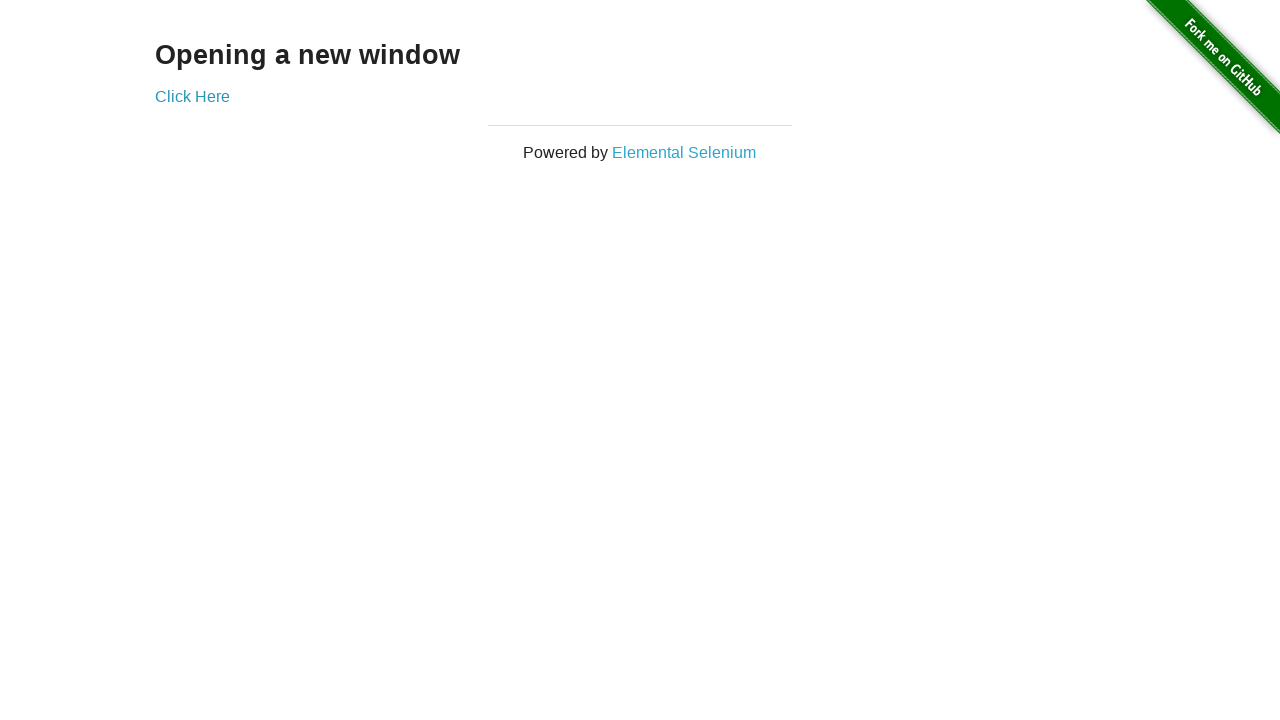

New page finished loading
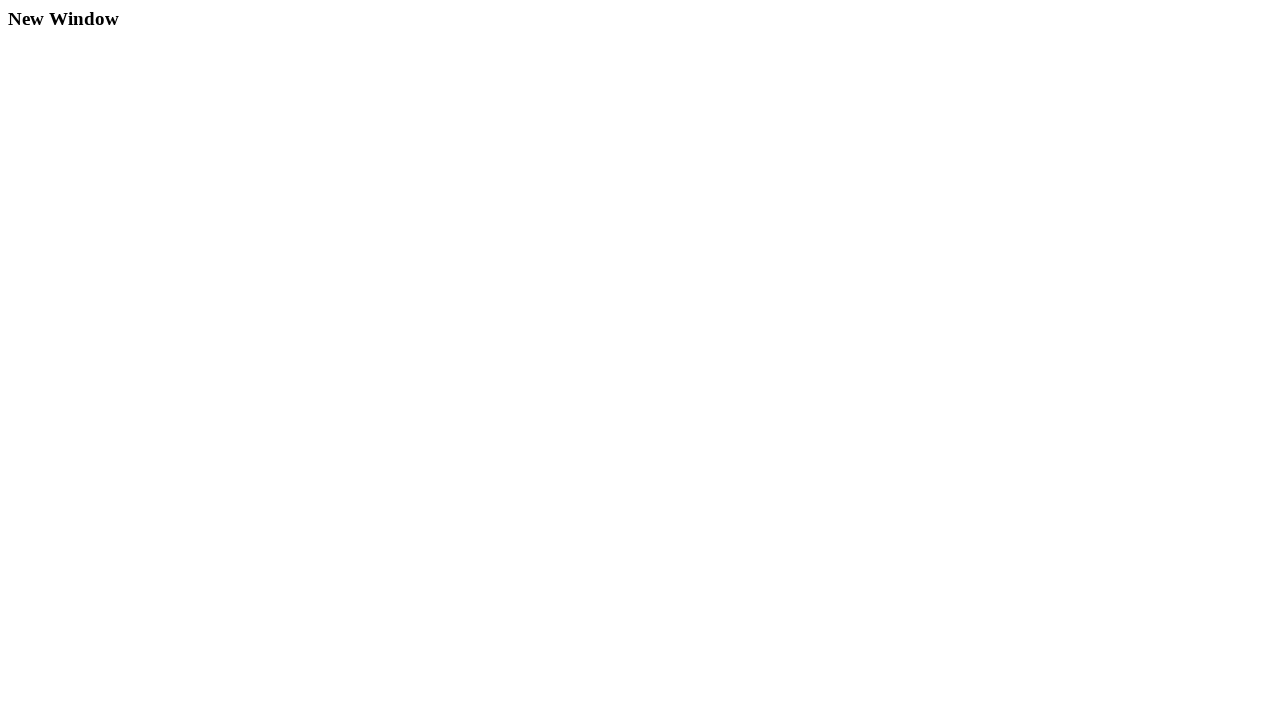

Verified new window contains 'New Window' content
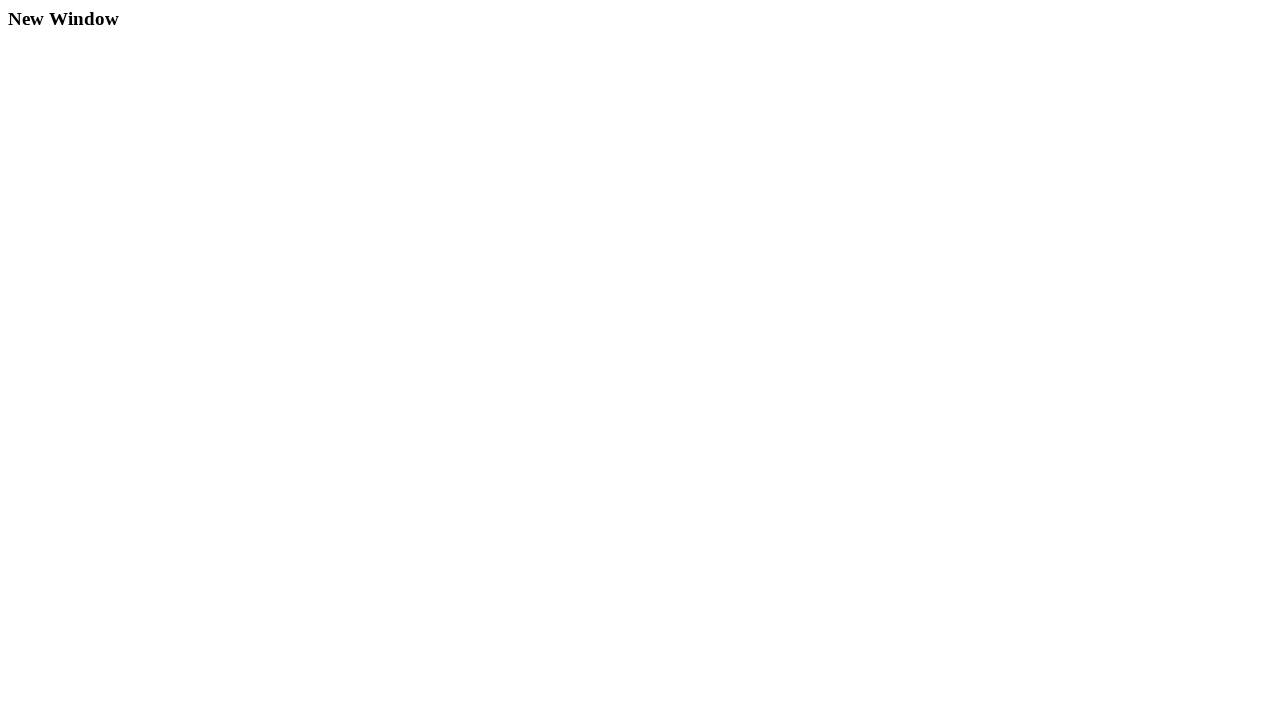

Switched back to original parent window
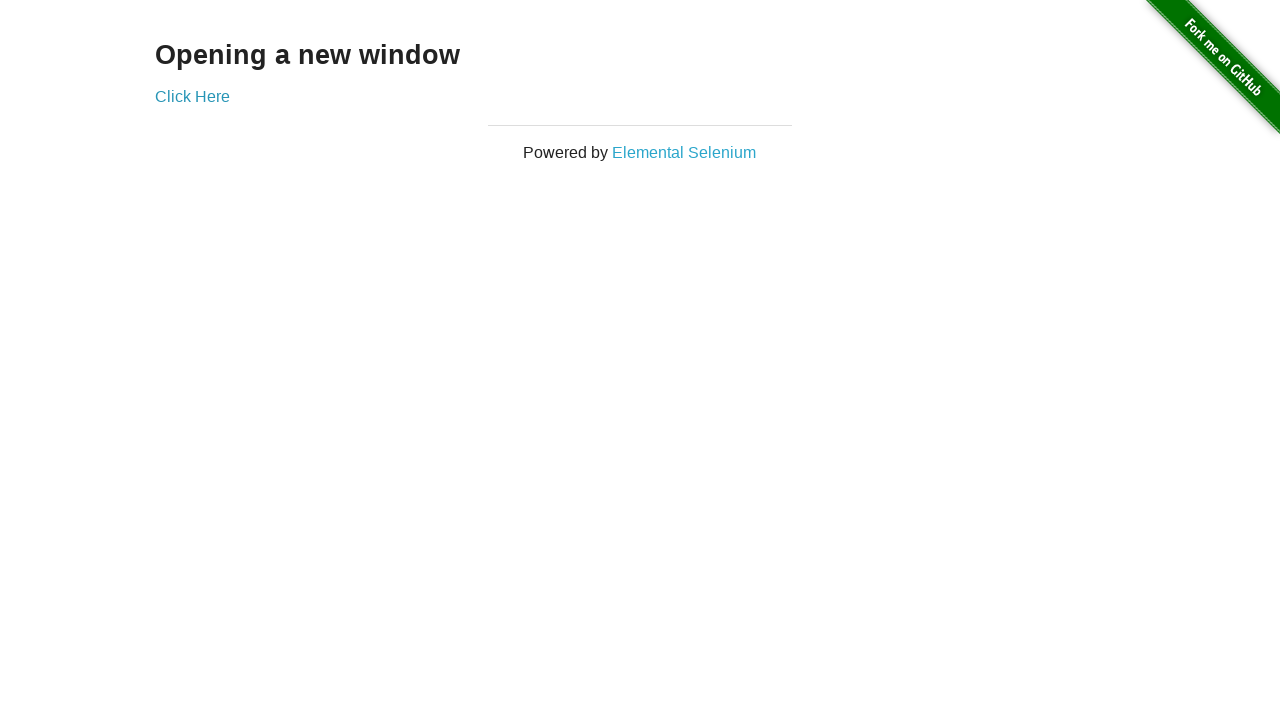

Closed the child window/tab
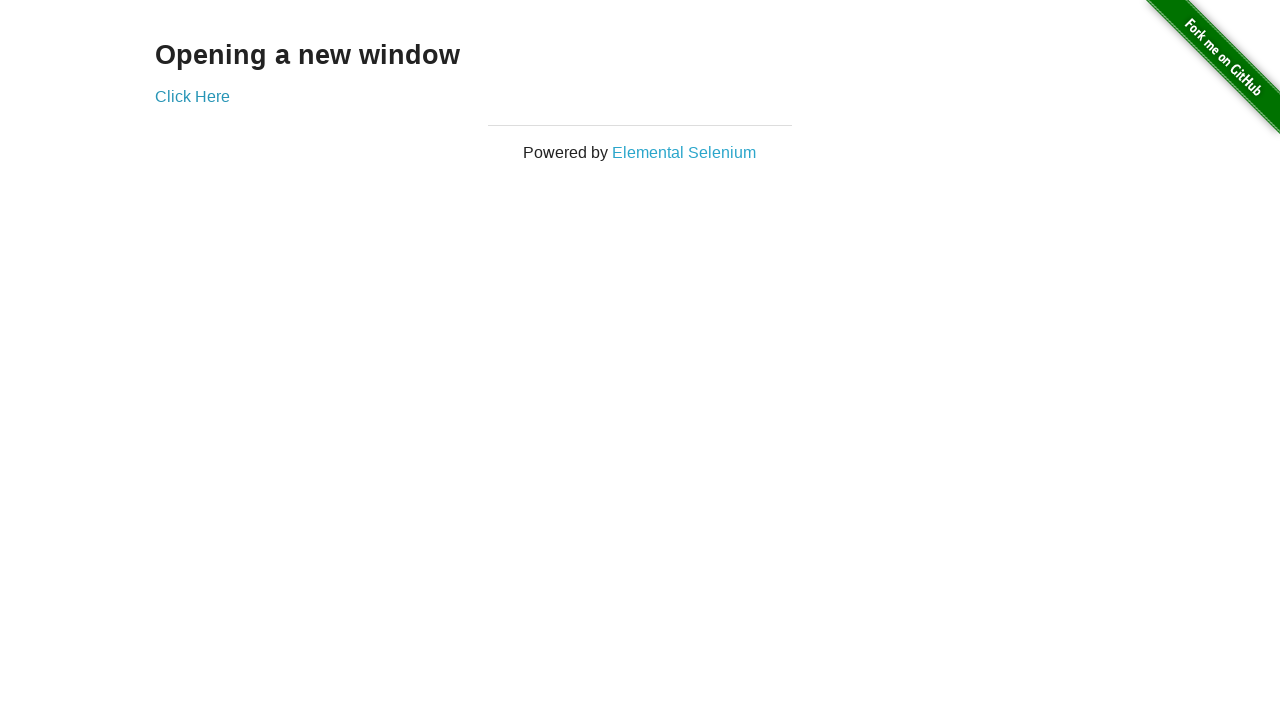

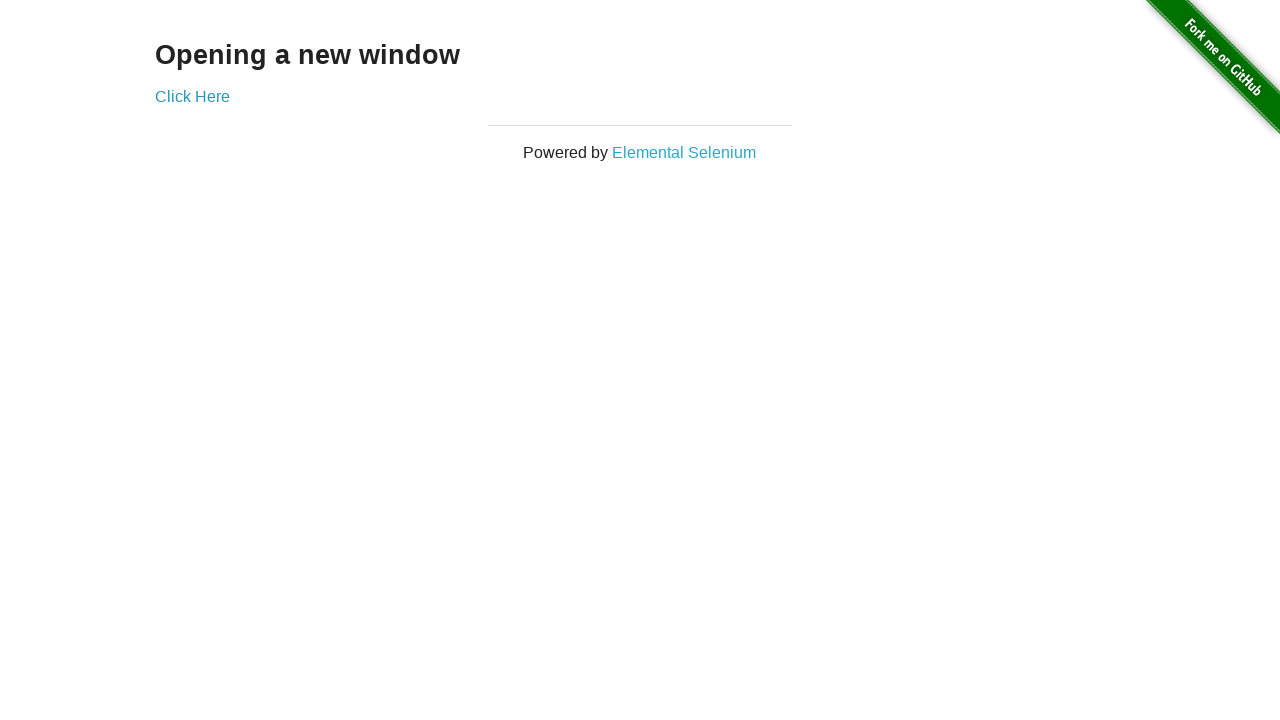